Tests window handling by clicking the JMeter link with Control key to open in a new tab, switching to the new tab, and then switching back to the parent window

Starting URL: https://rahulshettyacademy.com/AutomationPractice/

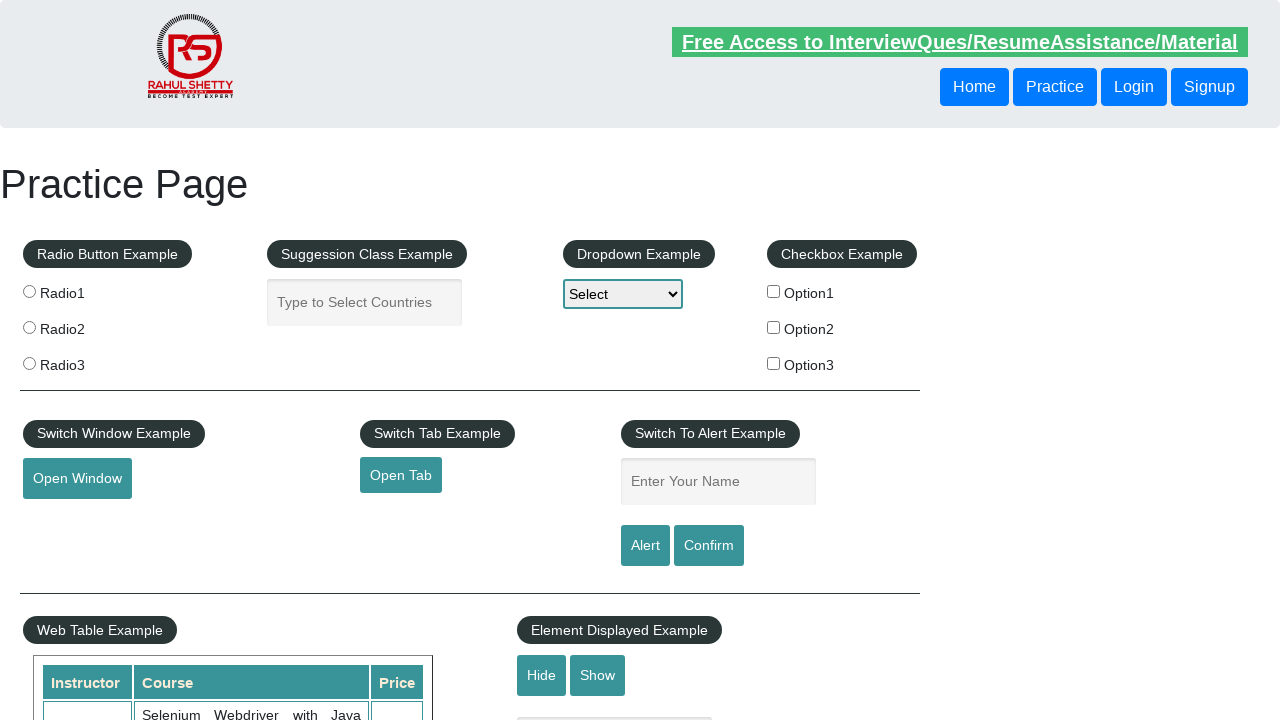

Ctrl+clicked JMeter link to open in new tab at (60, 610) on a:text('JMeter')
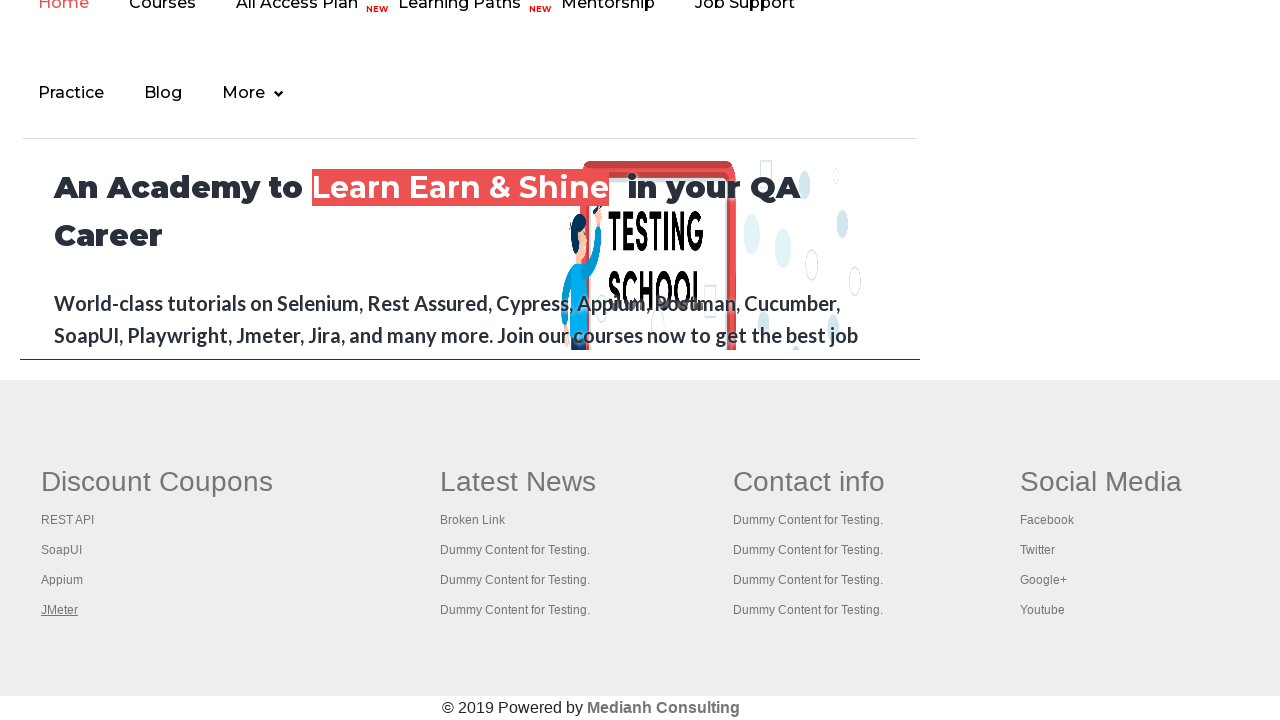

New tab opened and page loaded
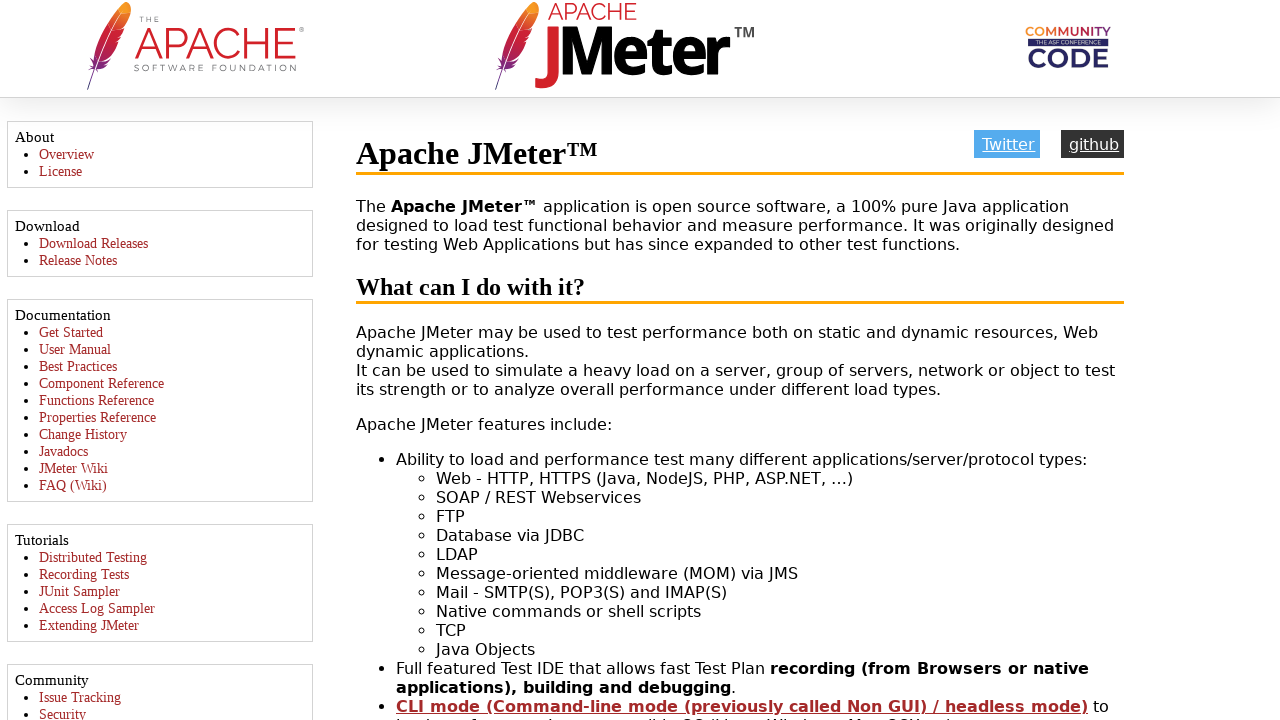

Retrieved new page title: Apache JMeter - Apache JMeter™
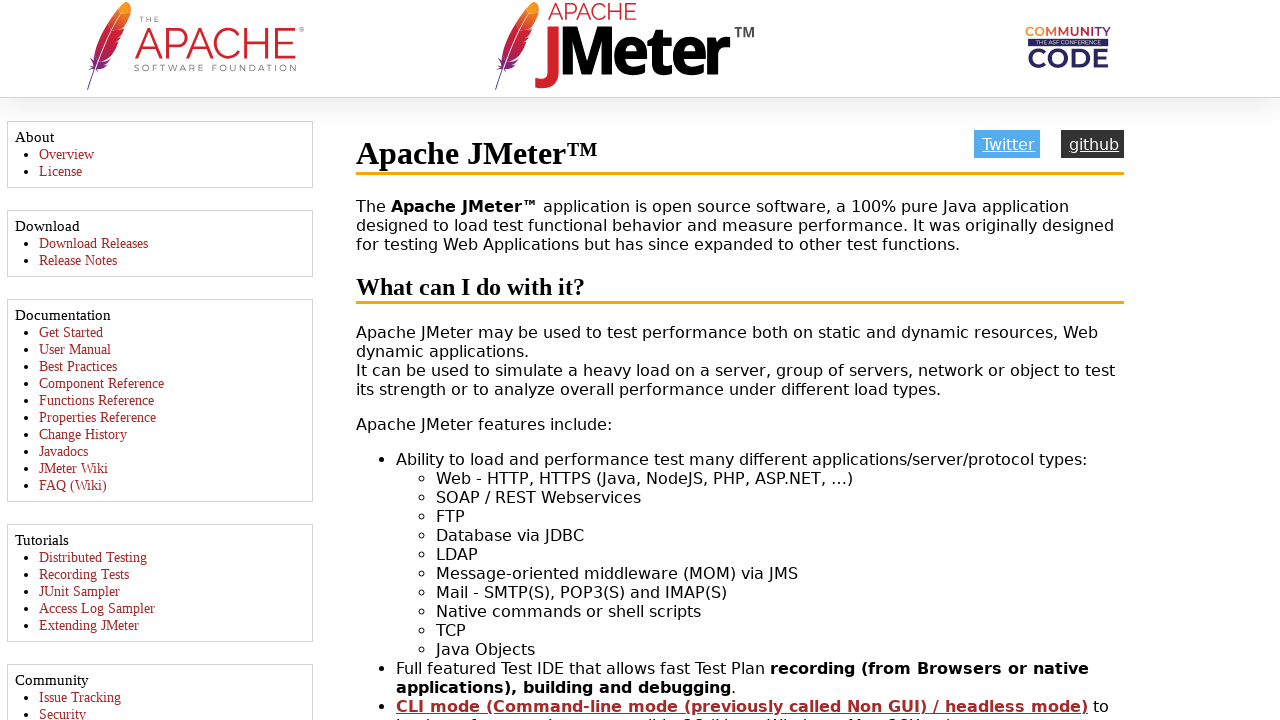

Closed new tab and switched back to parent window
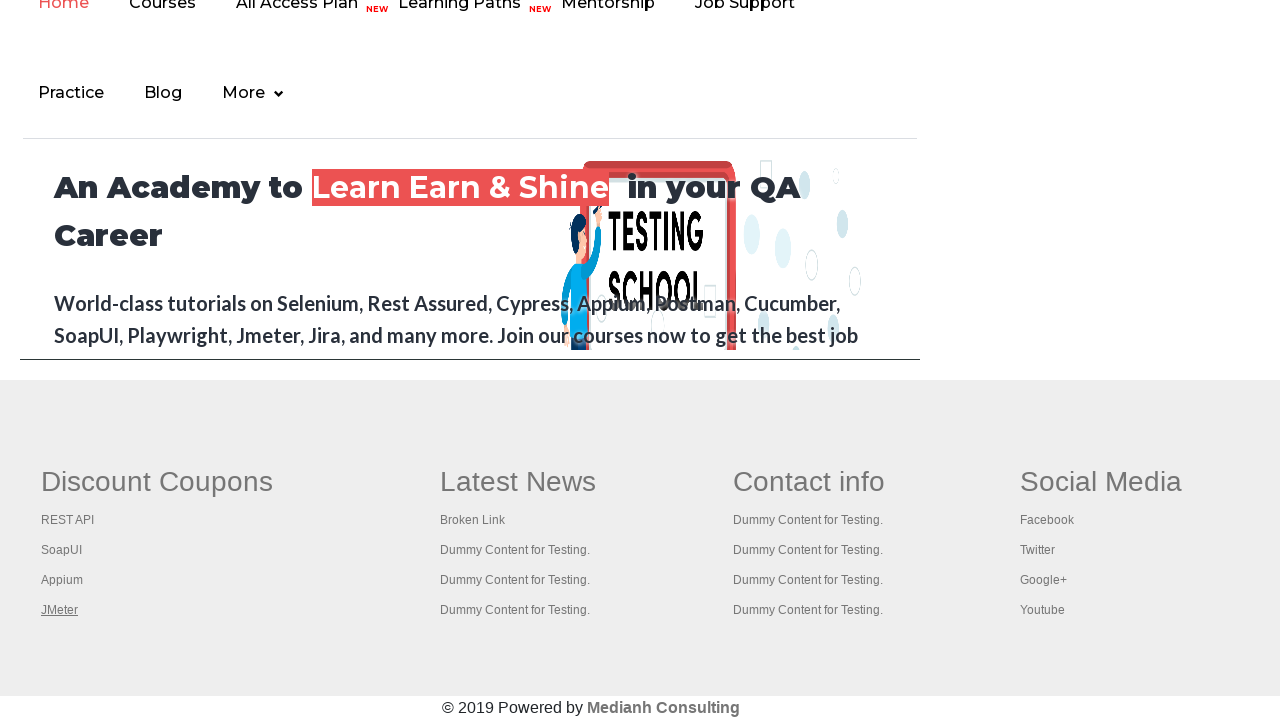

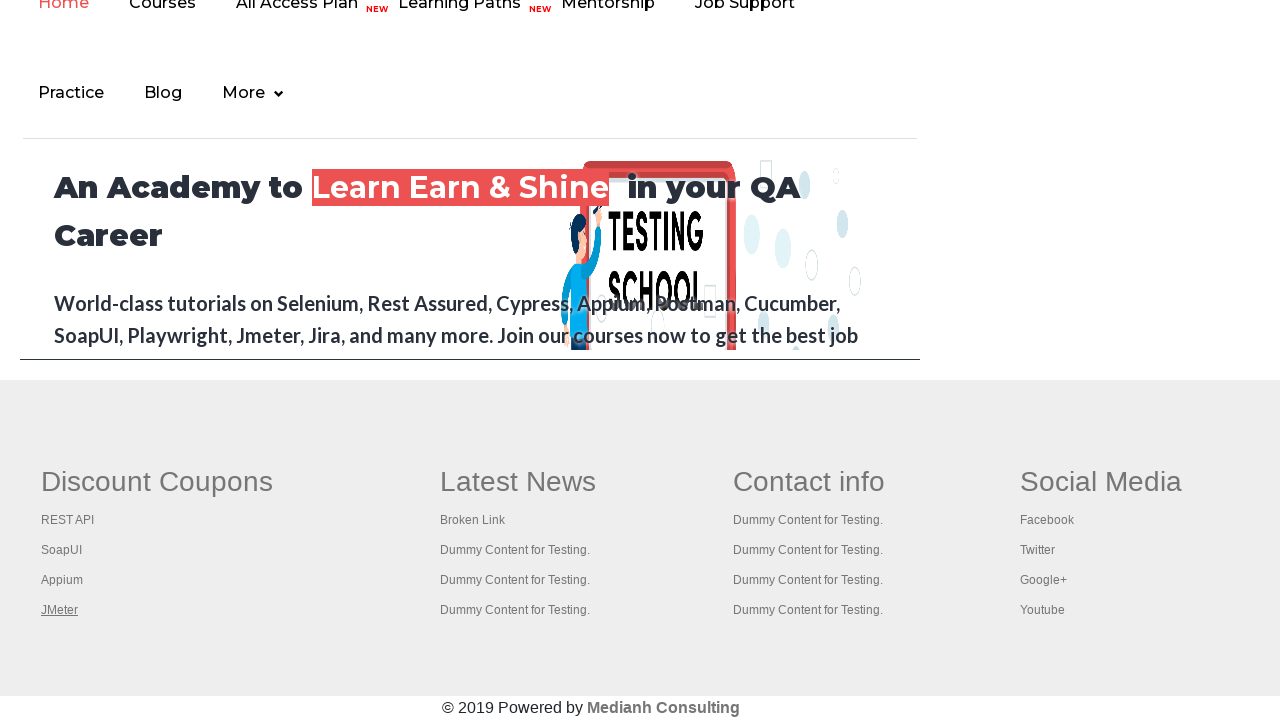